Tests mouse hover functionality by hovering over a button to reveal a dropdown menu and then clicking the "Top" link that appears.

Starting URL: https://rahulshettyacademy.com/AutomationPractice/

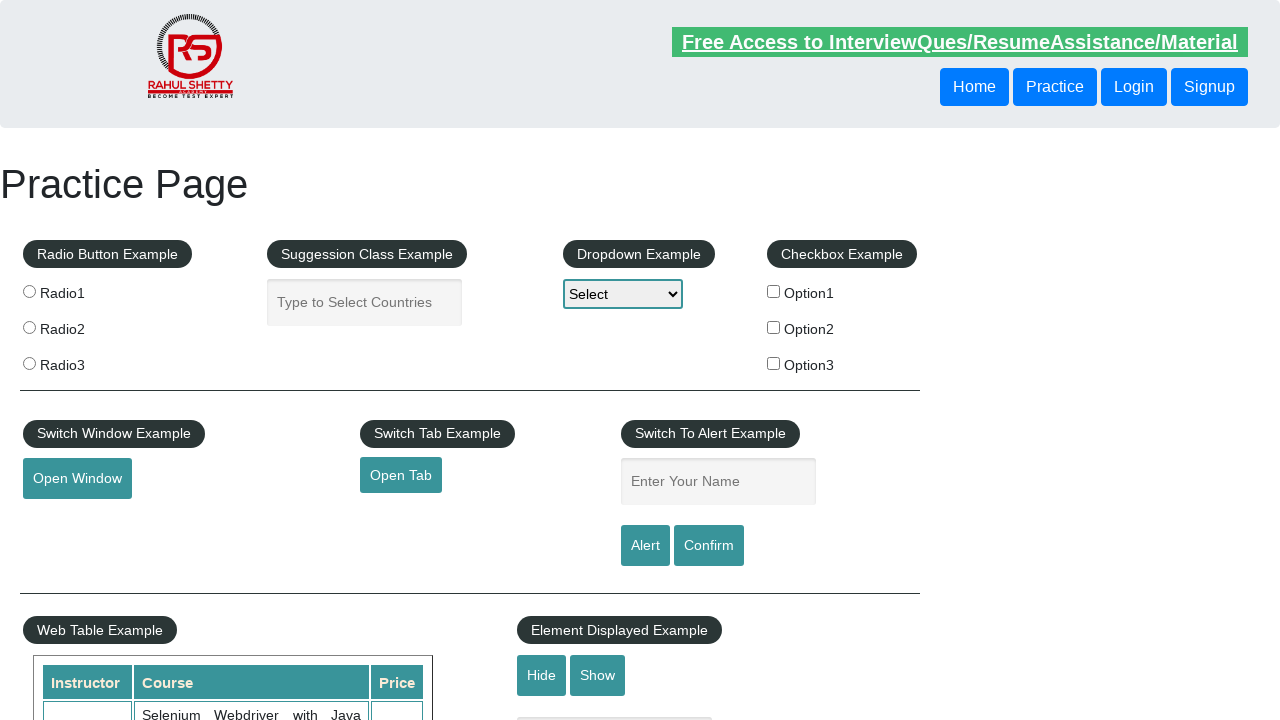

Navigated to AutomationPractice page
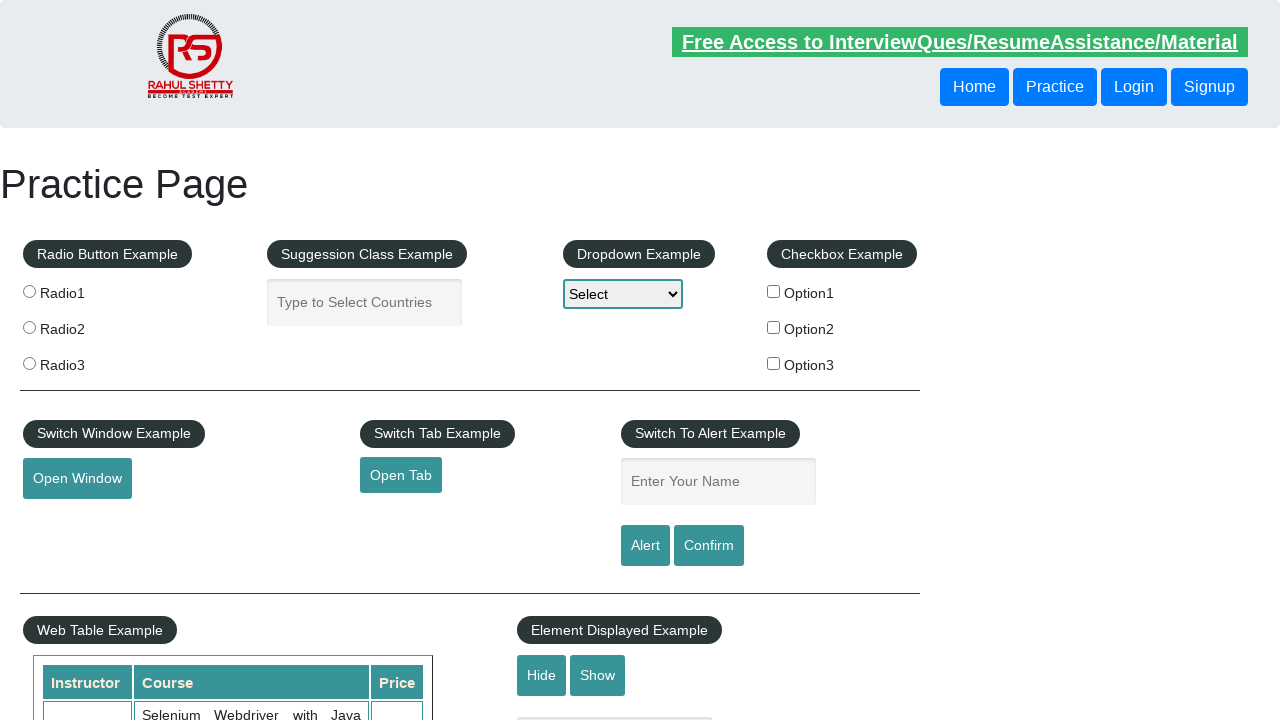

Hovered over mouse hover button to reveal dropdown menu at (83, 361) on button#mousehover
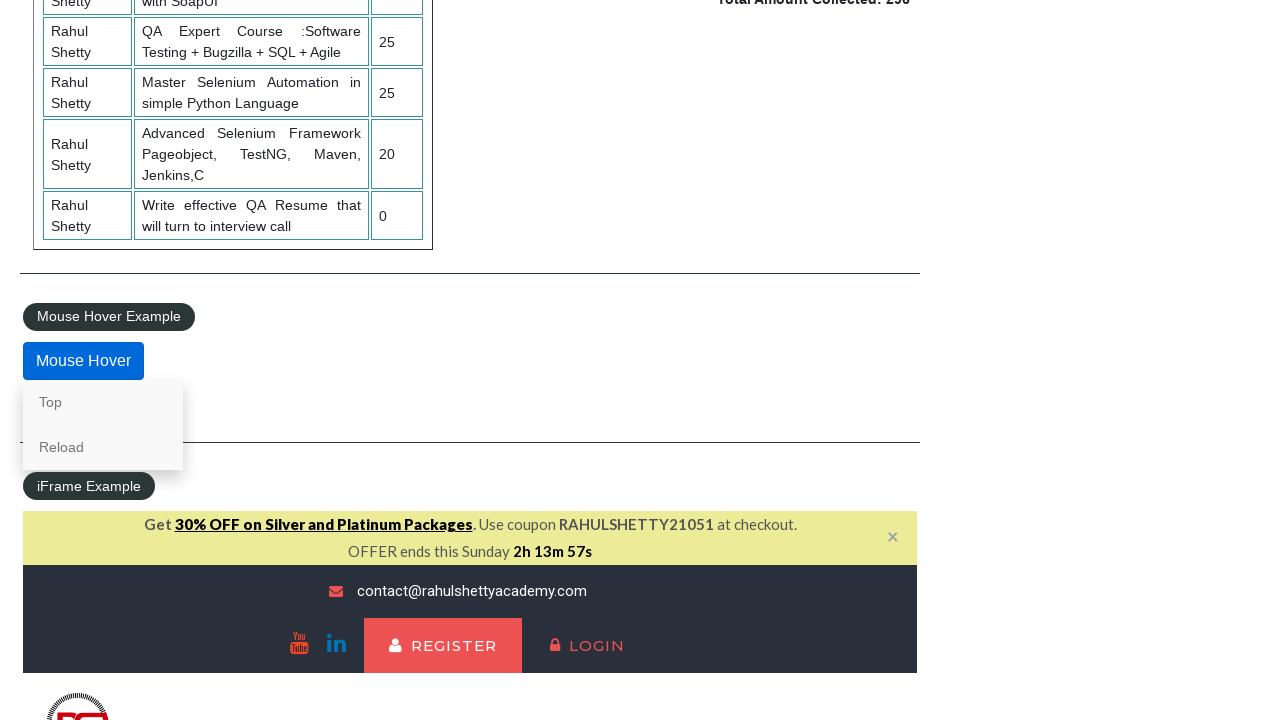

Clicked 'Top' link in hover dropdown menu at (103, 402) on a:text('Top')
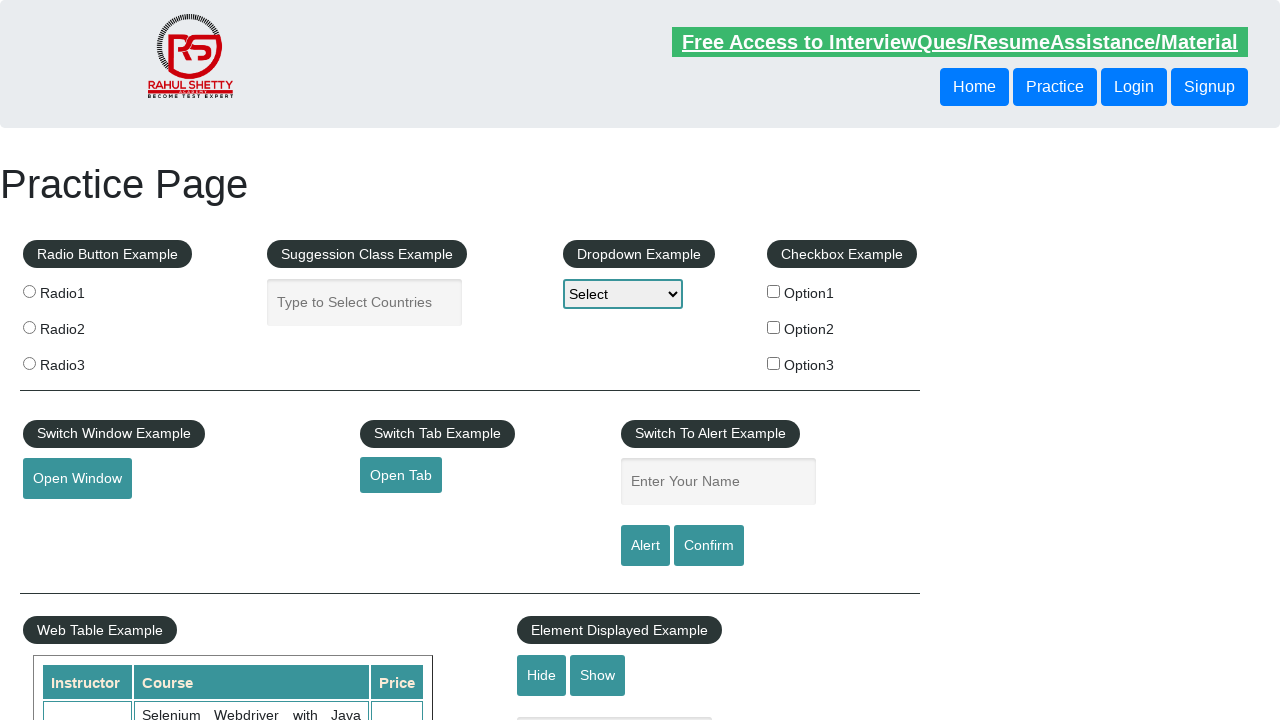

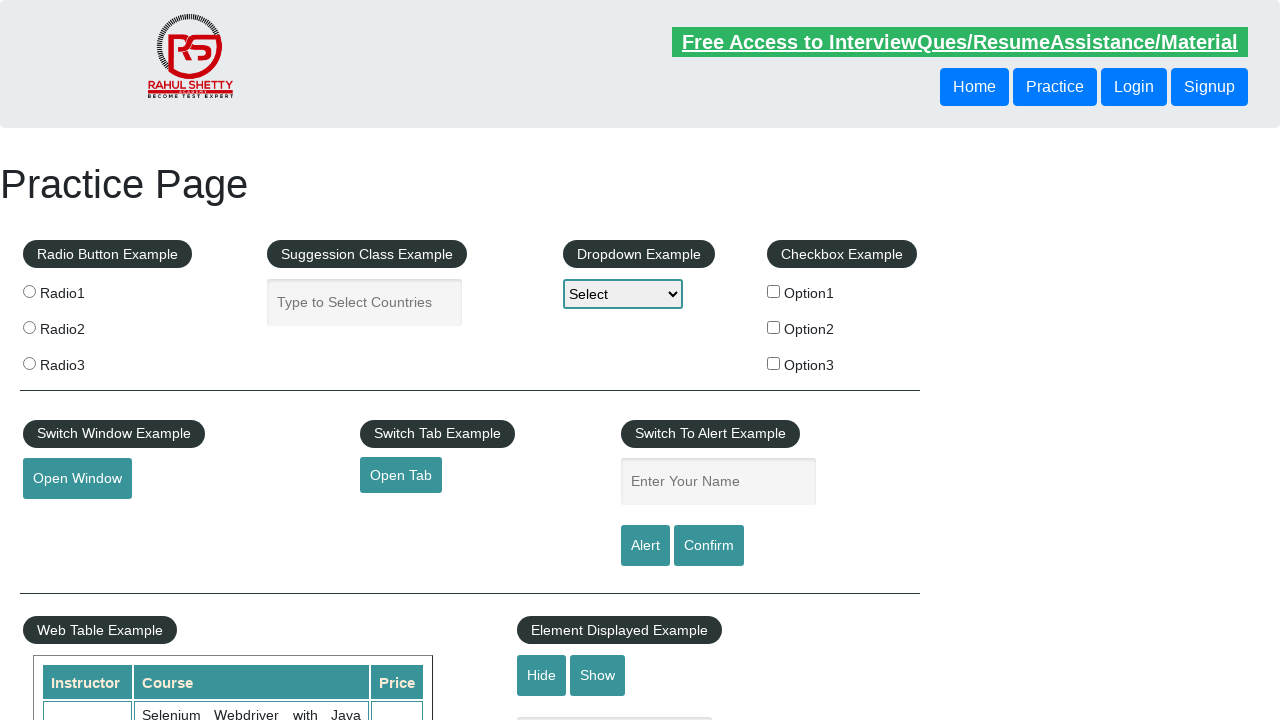